Tests an Angular application demo page by clicking a button and verifying the page loads under network throttling conditions

Starting URL: https://rahulshettyacademy.com/angularAppdemo/

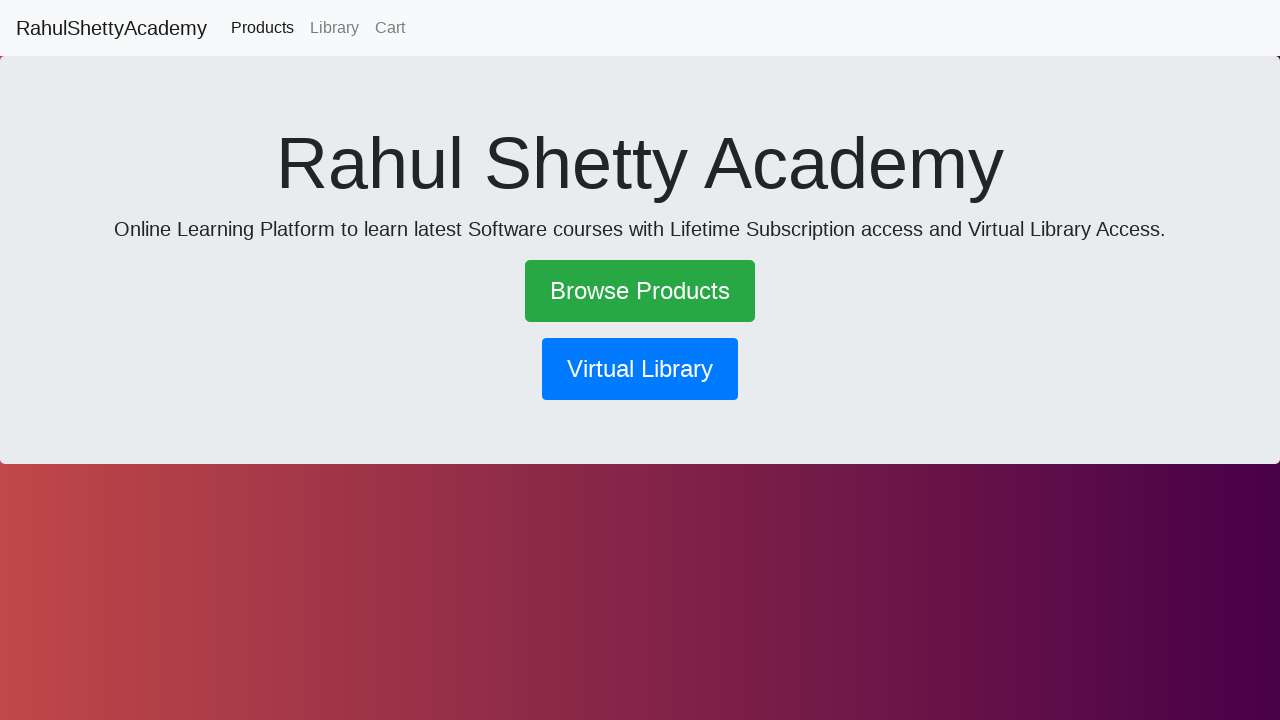

Clicked primary button on Angular demo page at (640, 369) on .btn.btn-primary
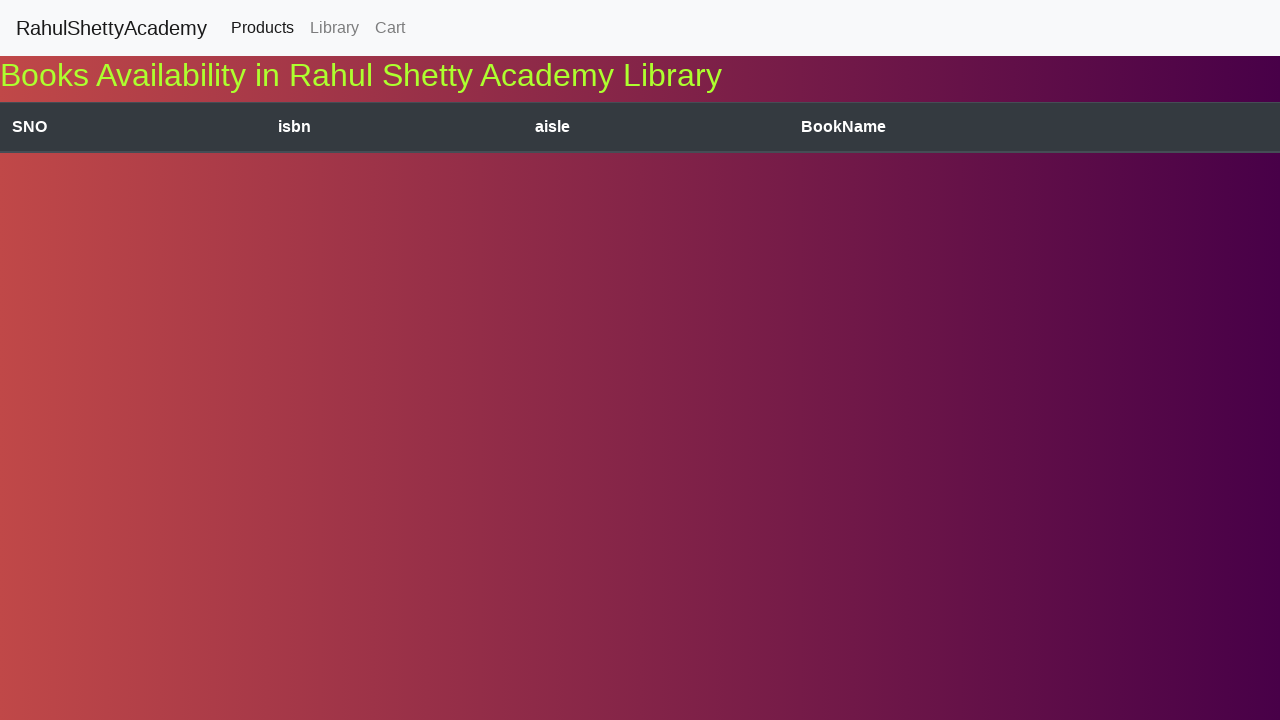

Waited for page to reach networkidle state under throttling conditions
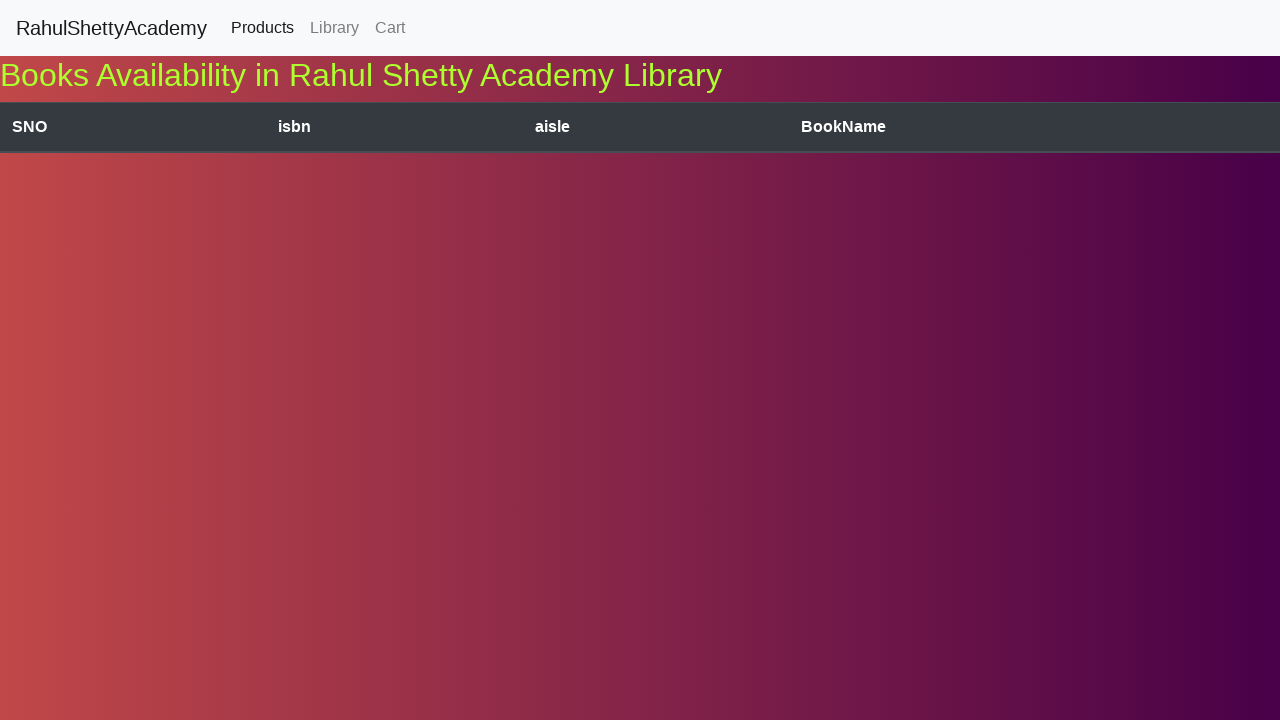

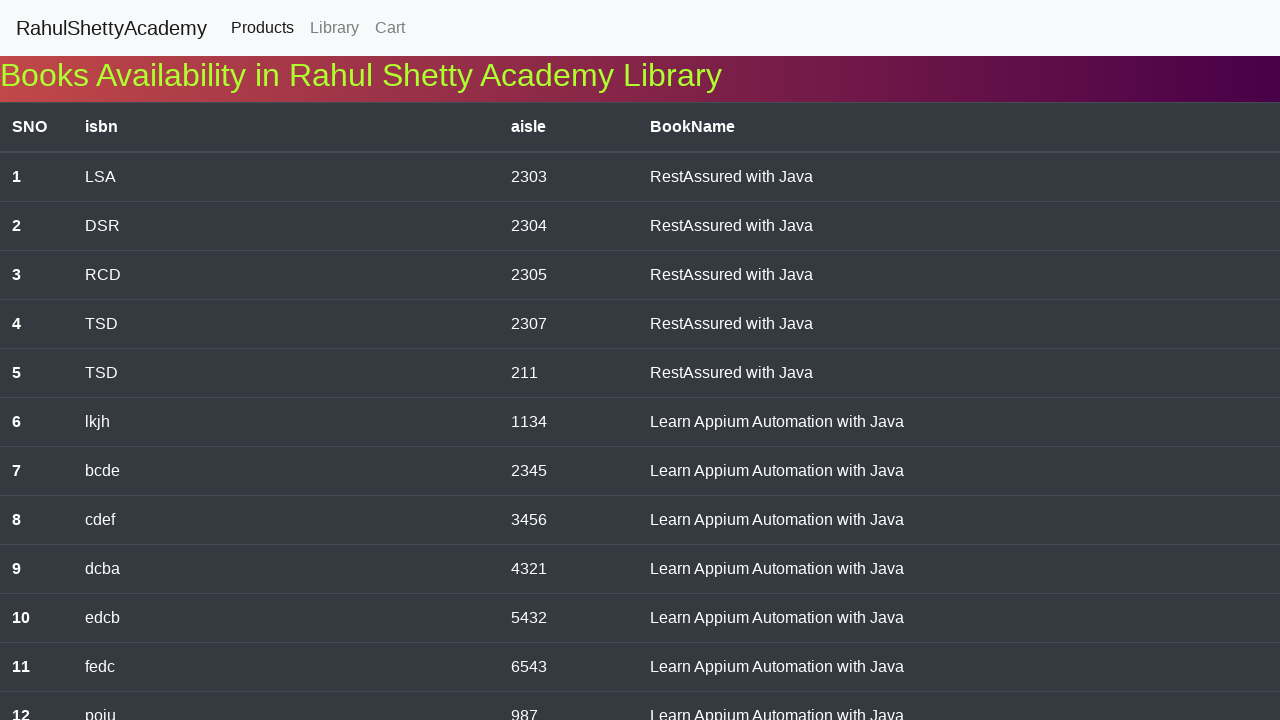